Navigates to OpenSea's Bored Ape Yacht Club collection with specific filters, then clicks through the first 8 NFT items to view their details pages

Starting URL: https://opensea.io/collection/boredapeyachtclub?search[sortAscending]=false&search[stringTraits][0][name]=Fur&search[stringTraits][0][values][0]=Solid%20Gold

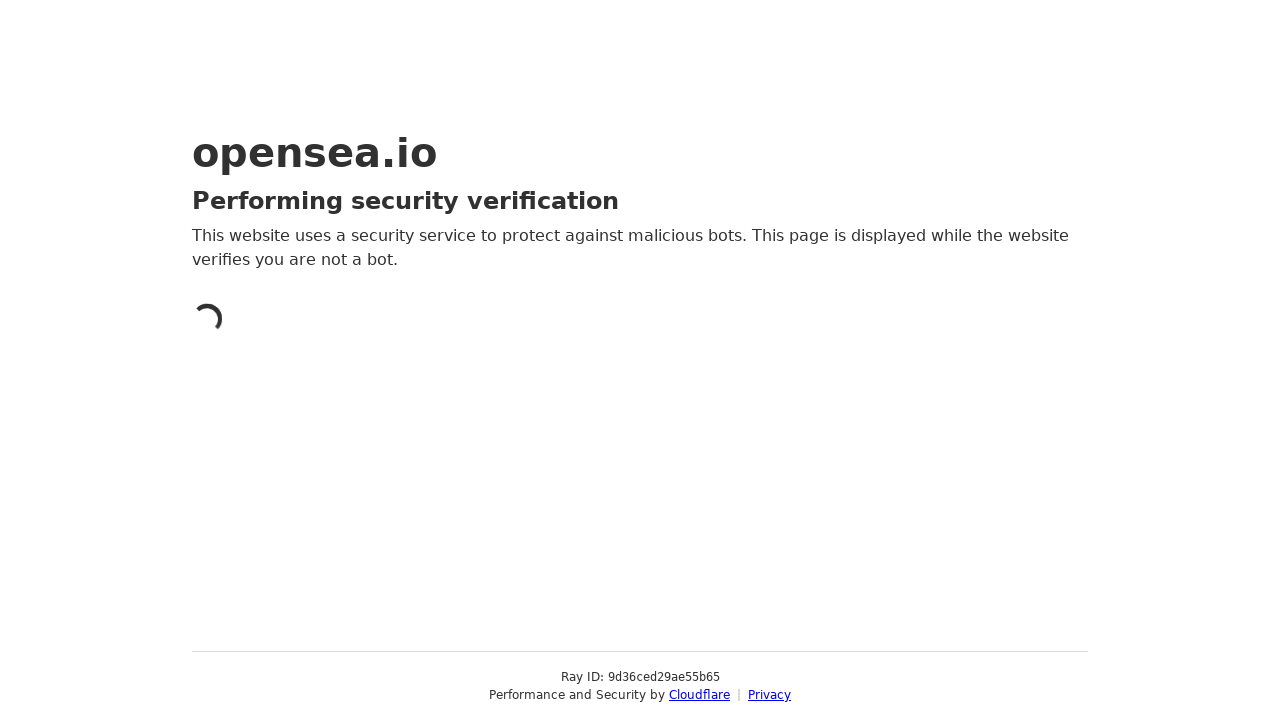

Navigated to OpenSea Bored Ape Yacht Club collection with Solid Gold Fur filter
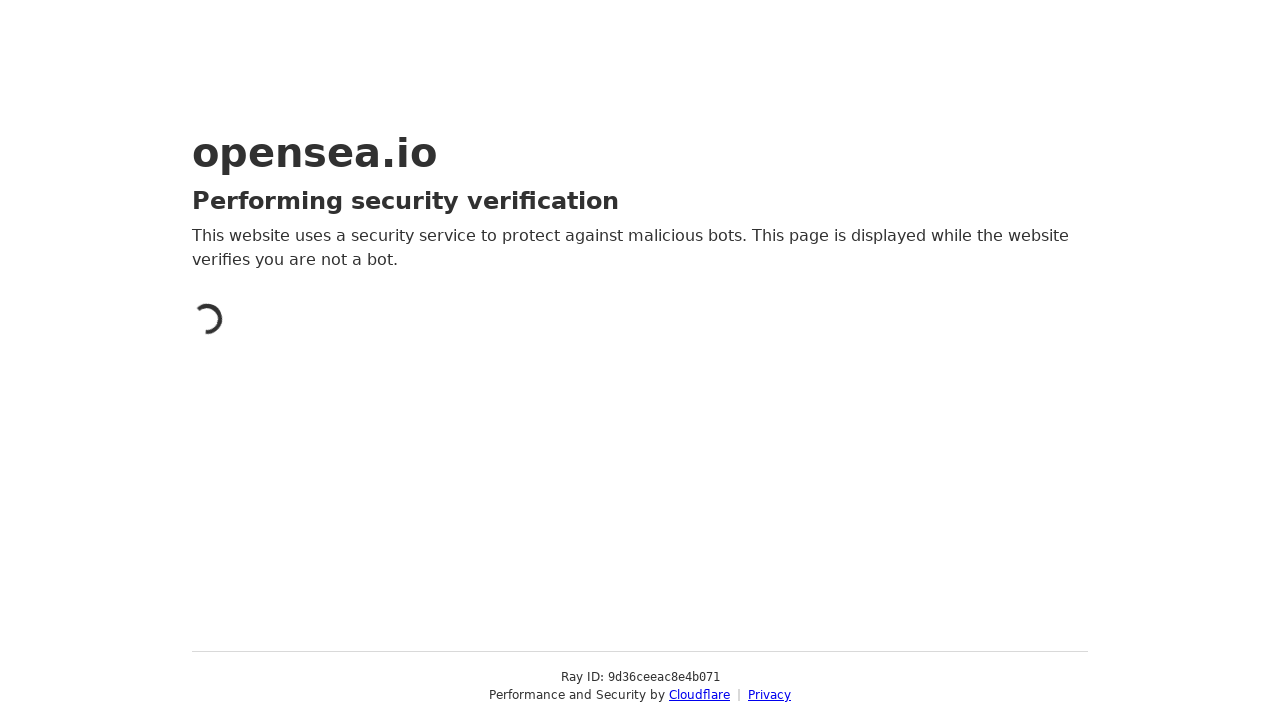

Waited 10 seconds for page to fully load
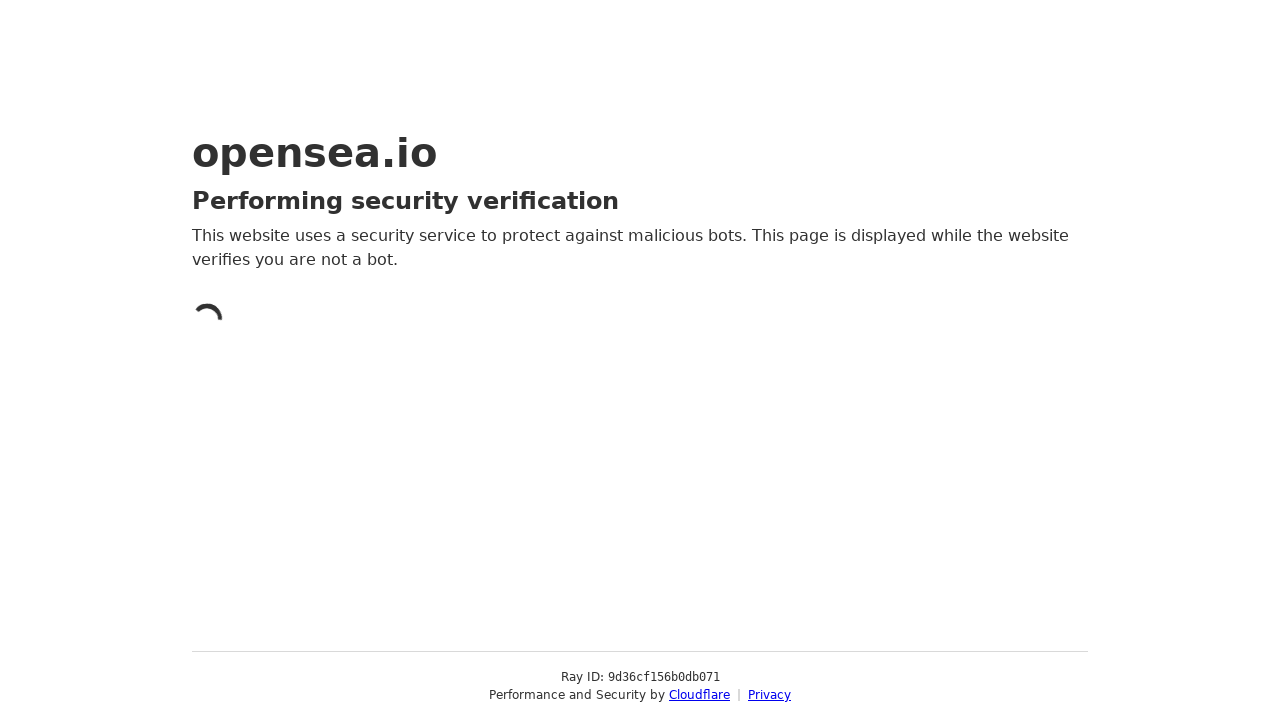

Located first 8 NFT item links on collection page
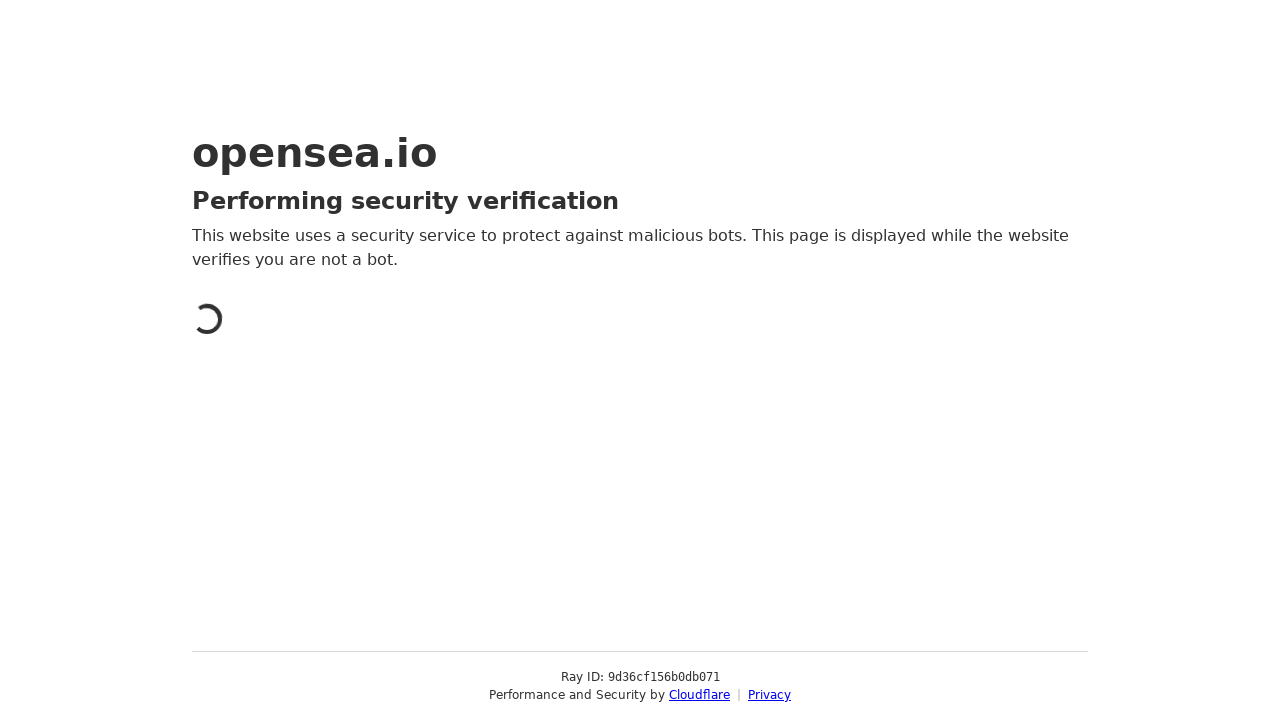

Extracted href attributes from 8 NFT links
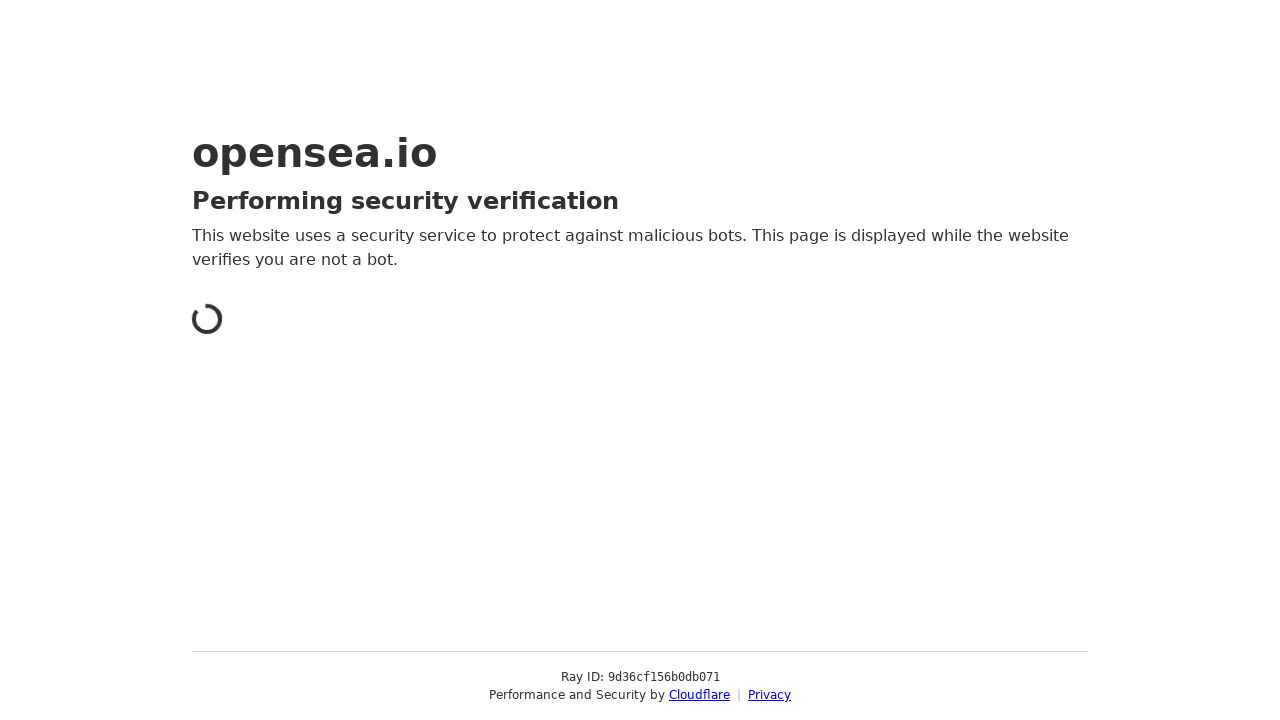

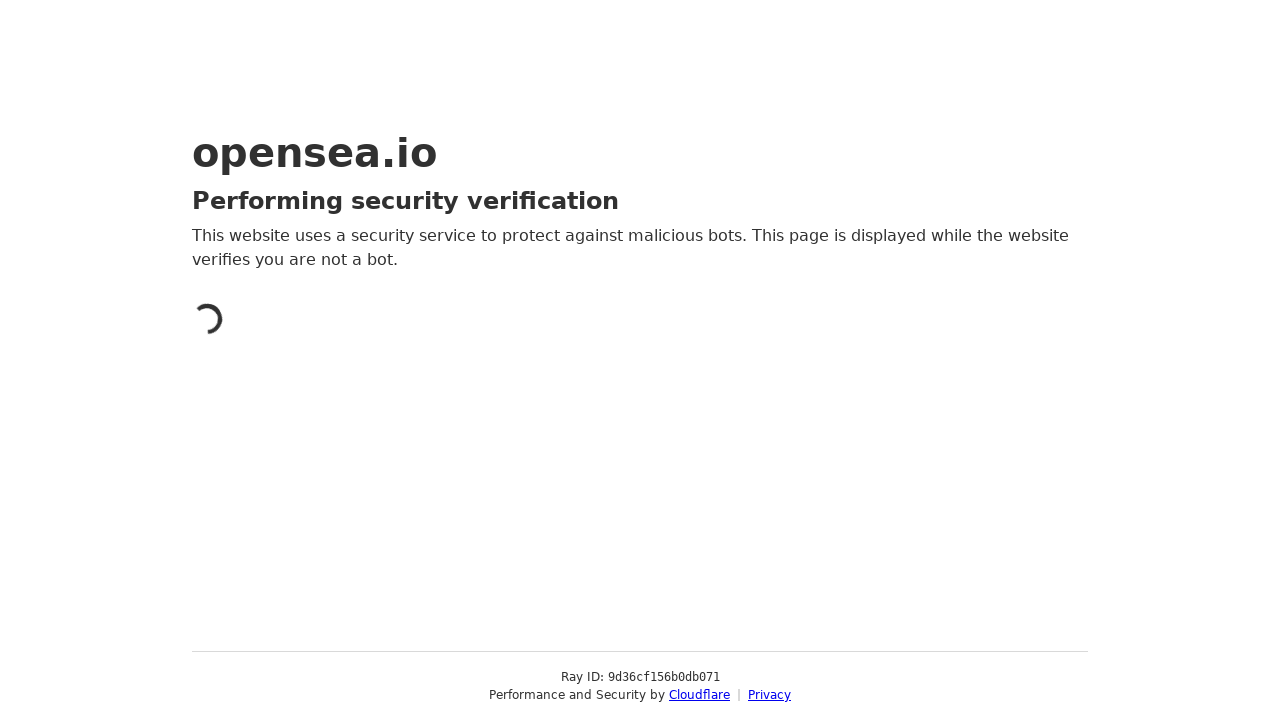